Navigates to demoqa.com website with image blocking enabled to test page loading behavior without images.

Starting URL: https://demoqa.com

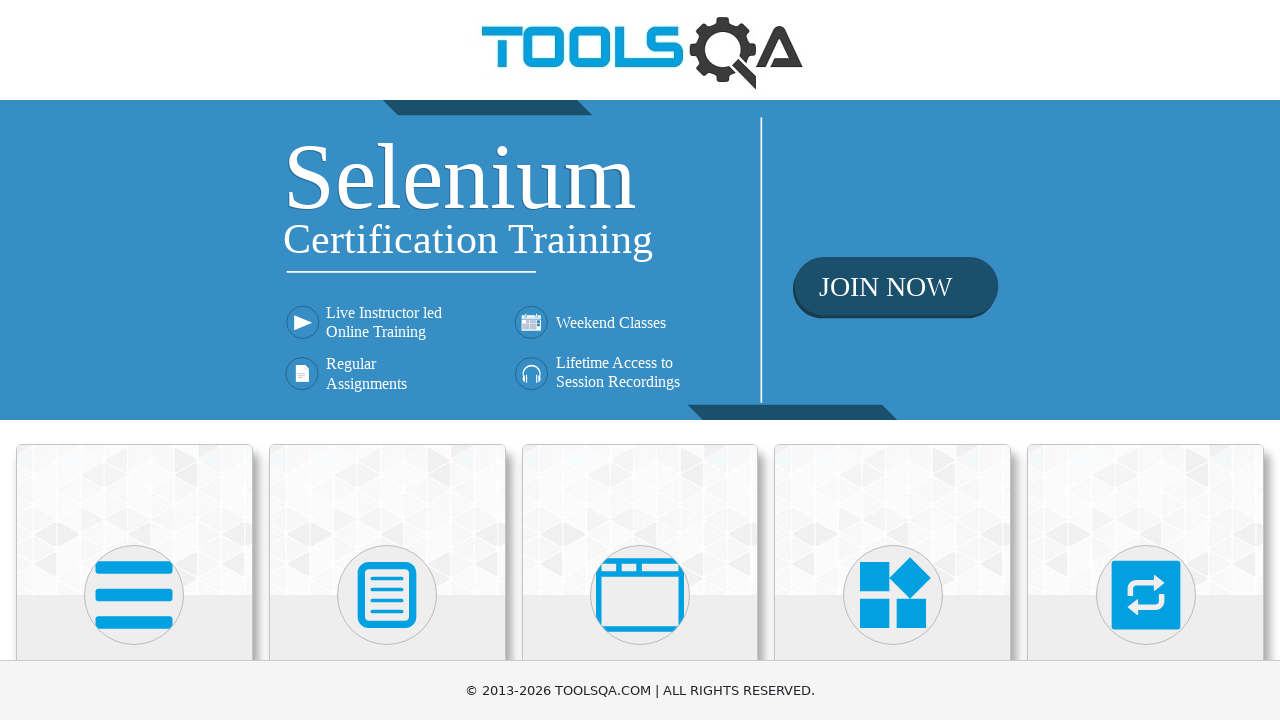

Configured route to block image requests (png, jpg, jpeg, svg)
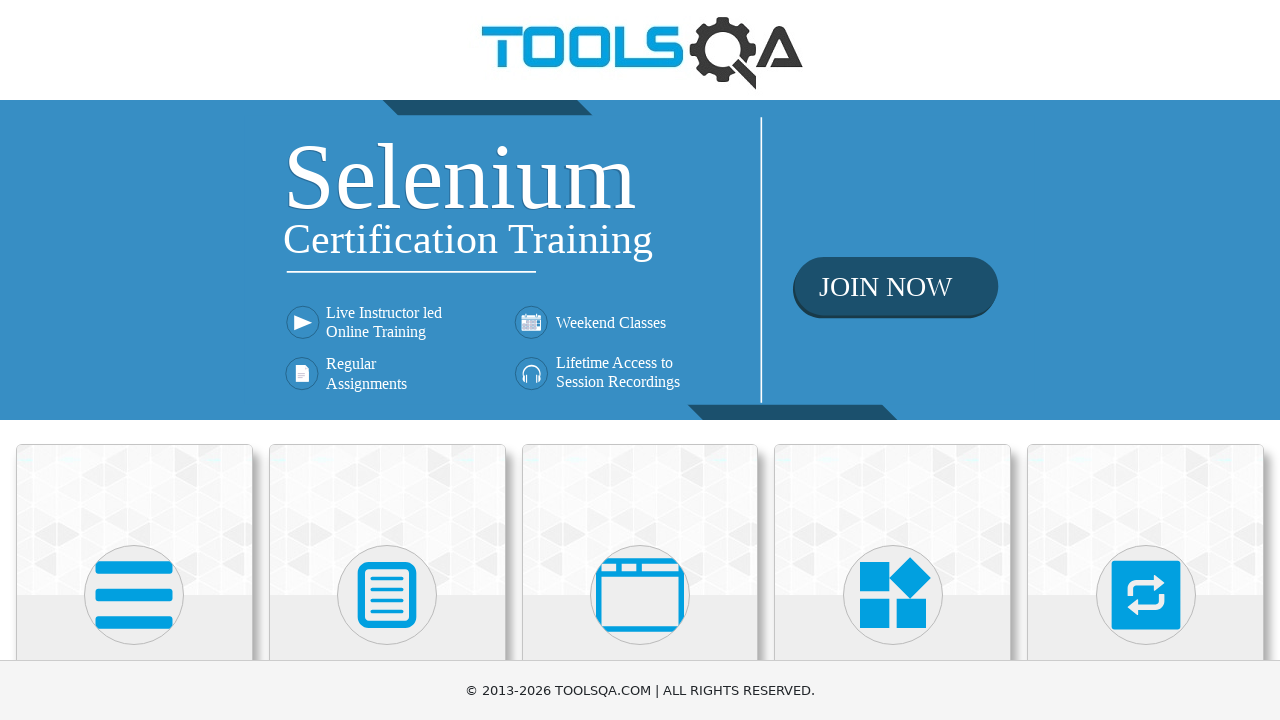

Navigated to https://demoqa.com
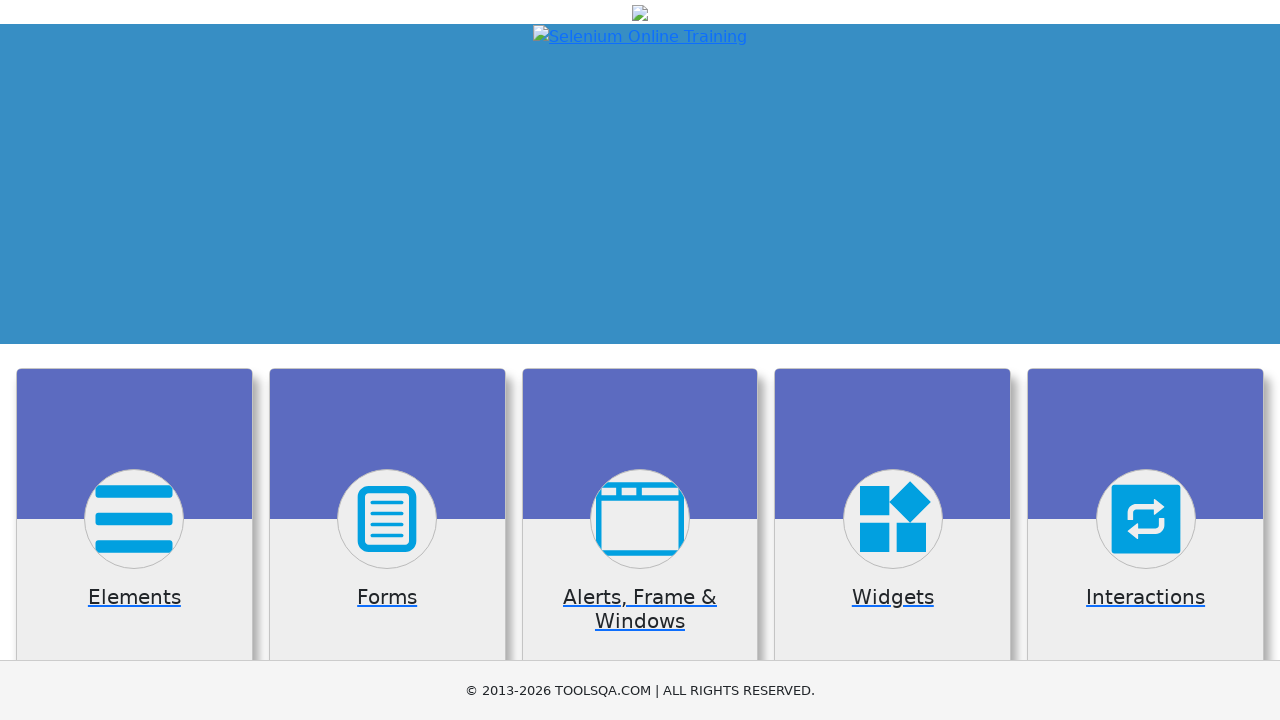

Page fully loaded with networkidle state reached
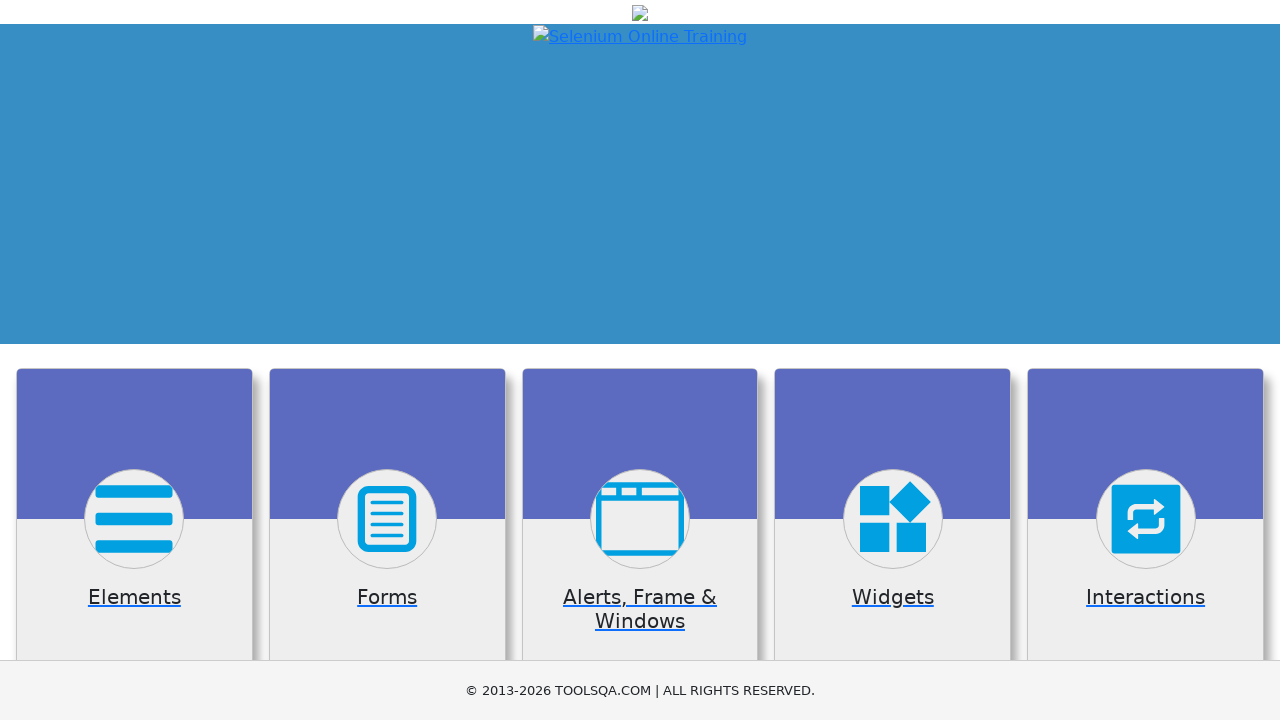

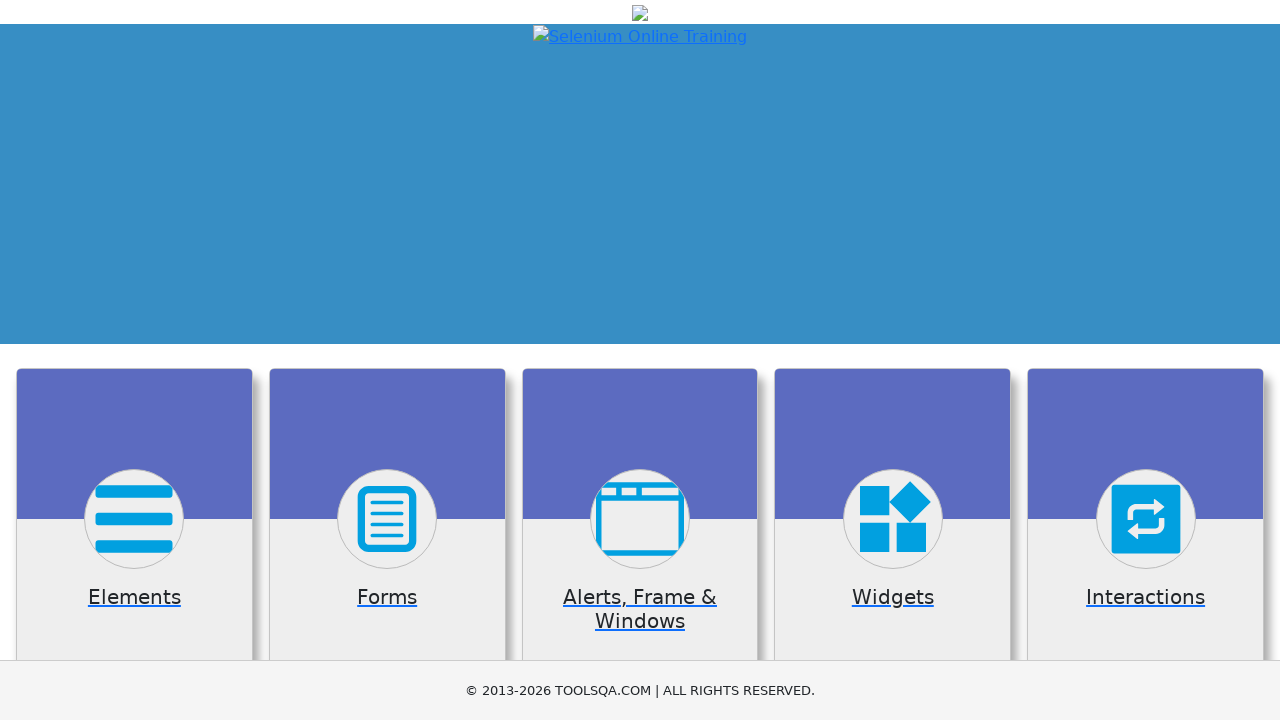